Tests the AngularJS homepage demo by verifying that the todo list items are displayed correctly in the repeater

Starting URL: http://www.angularjs.org

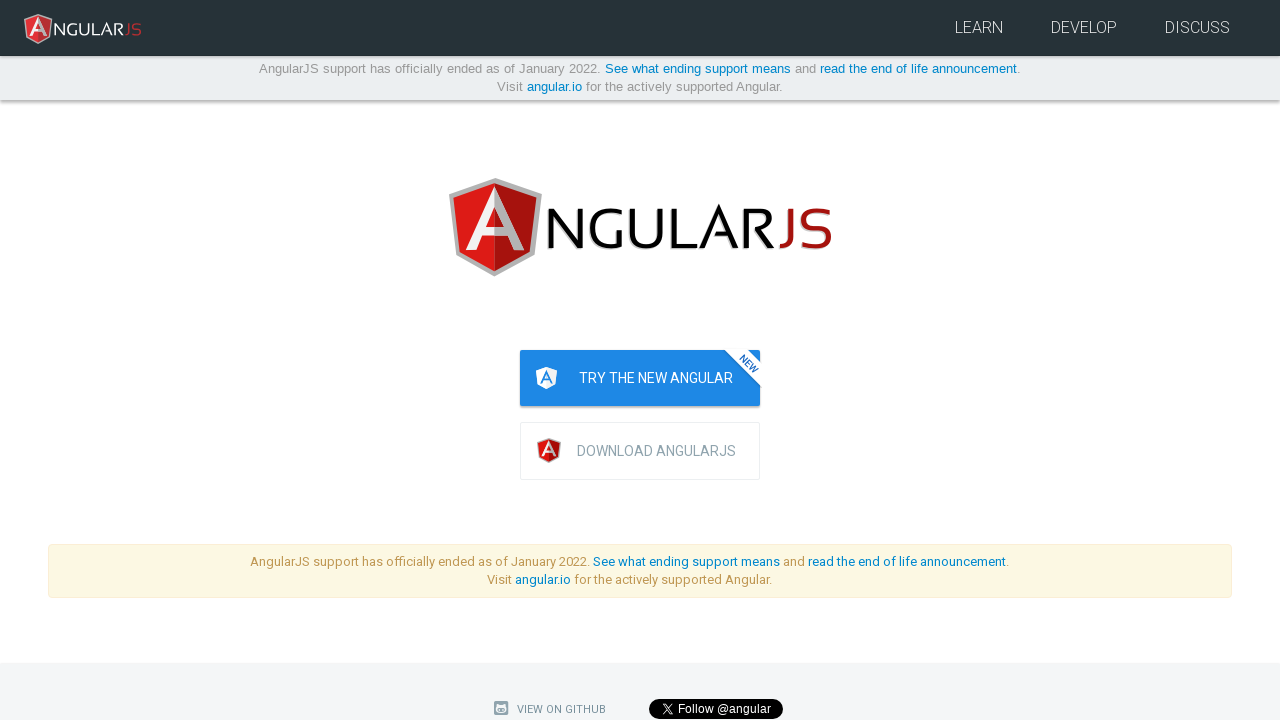

Navigated to AngularJS homepage
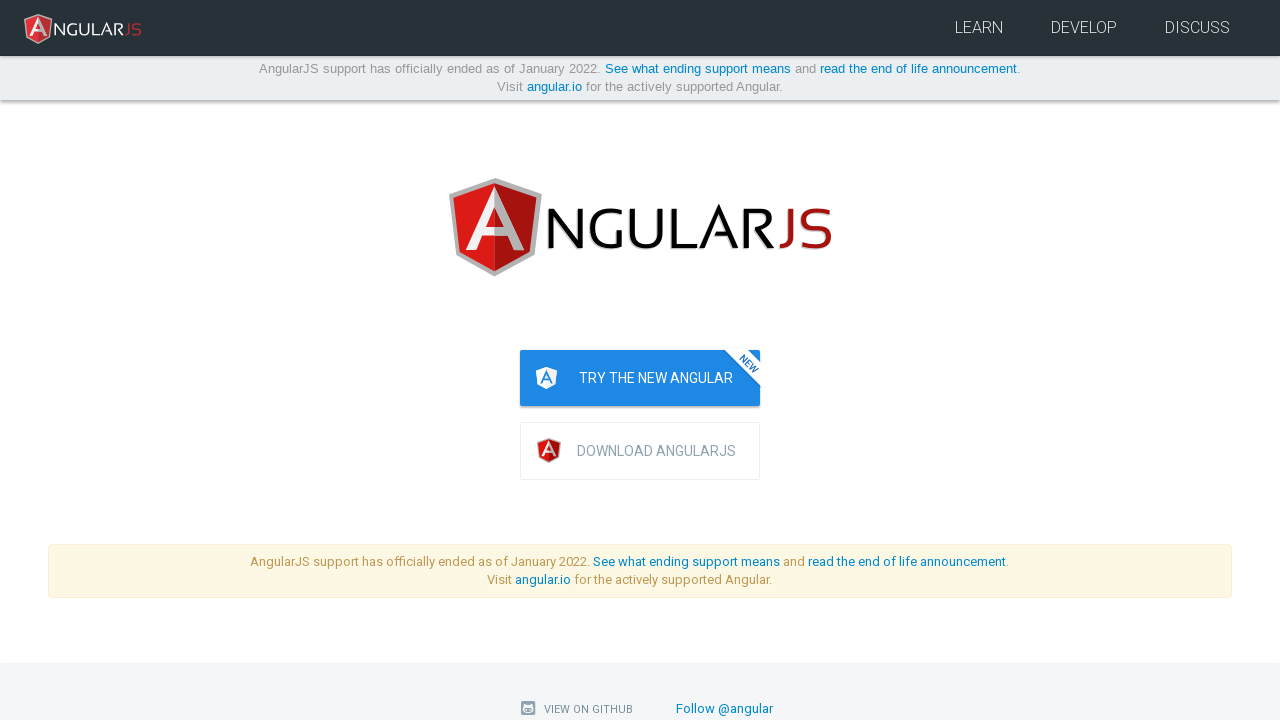

Todo list items selector became visible
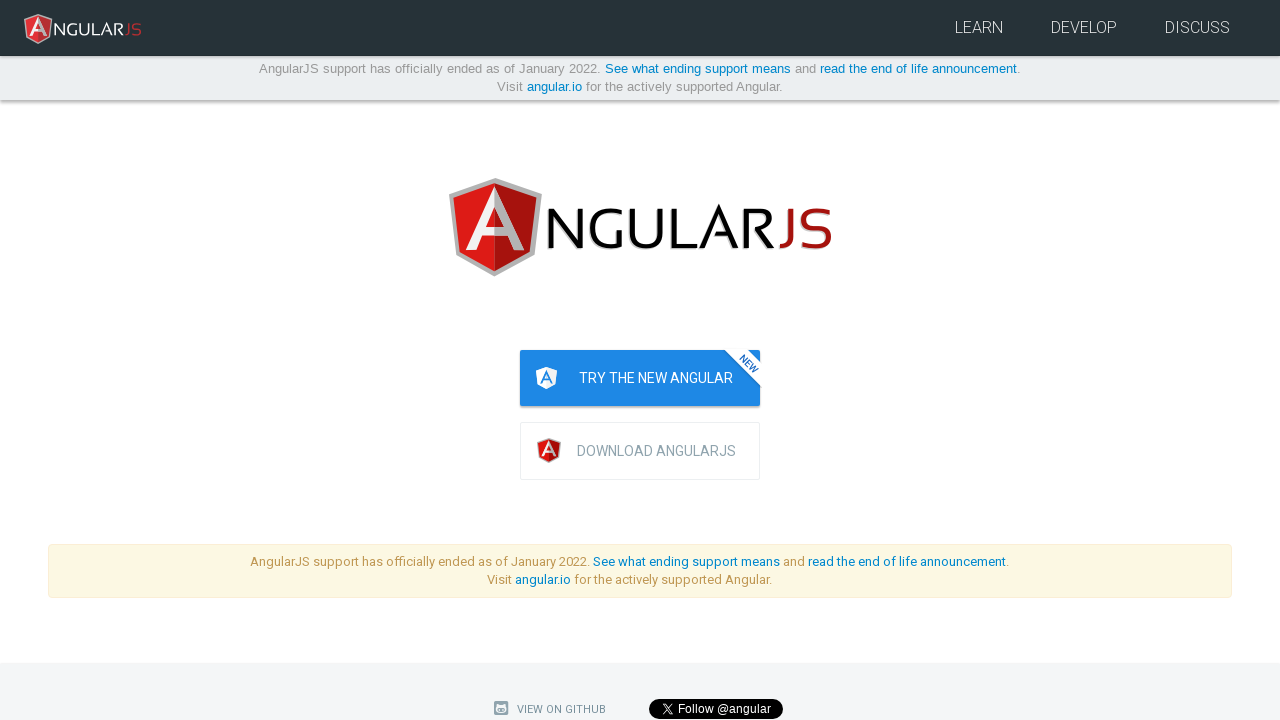

Located all todo items in the repeater
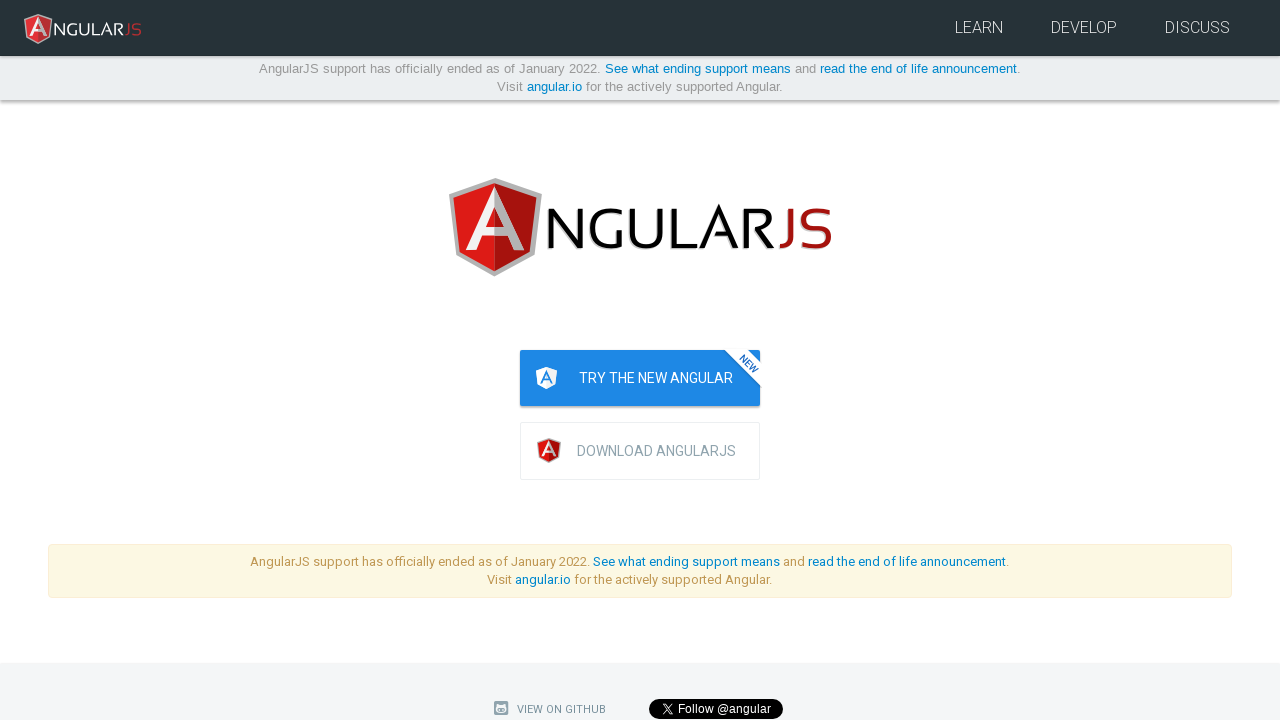

Confirmed at least 2 todo items are present in the list
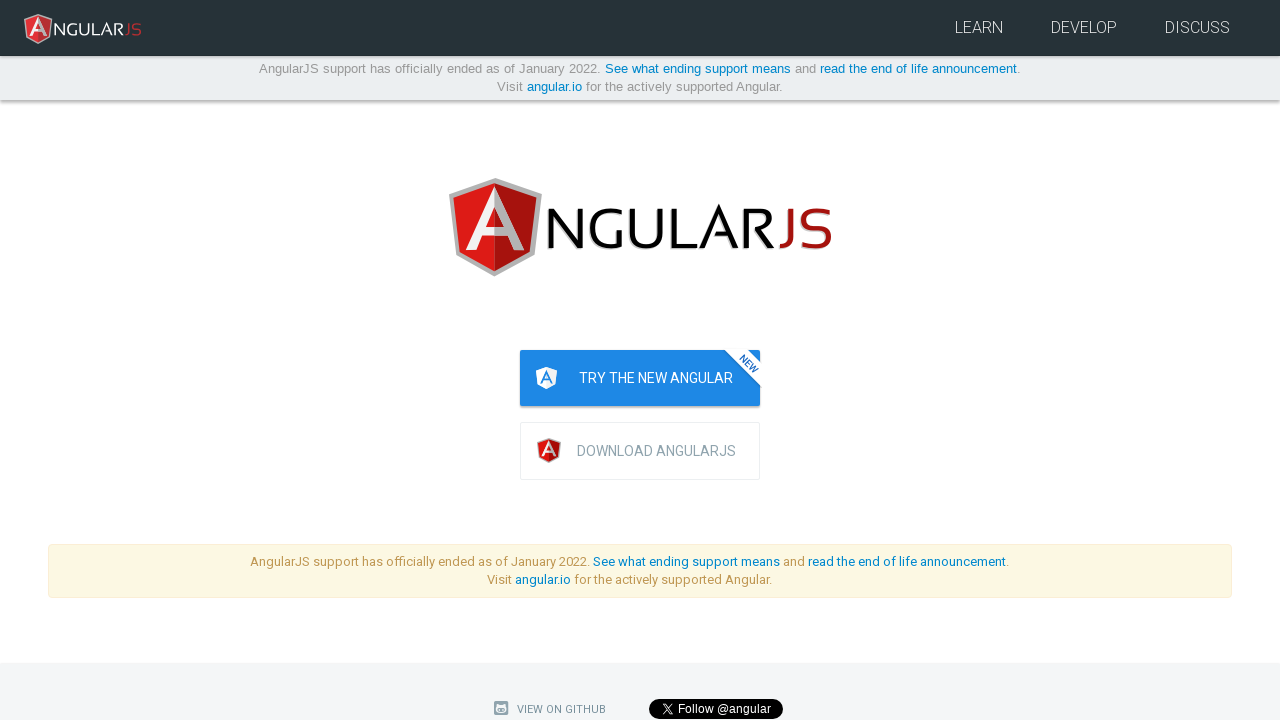

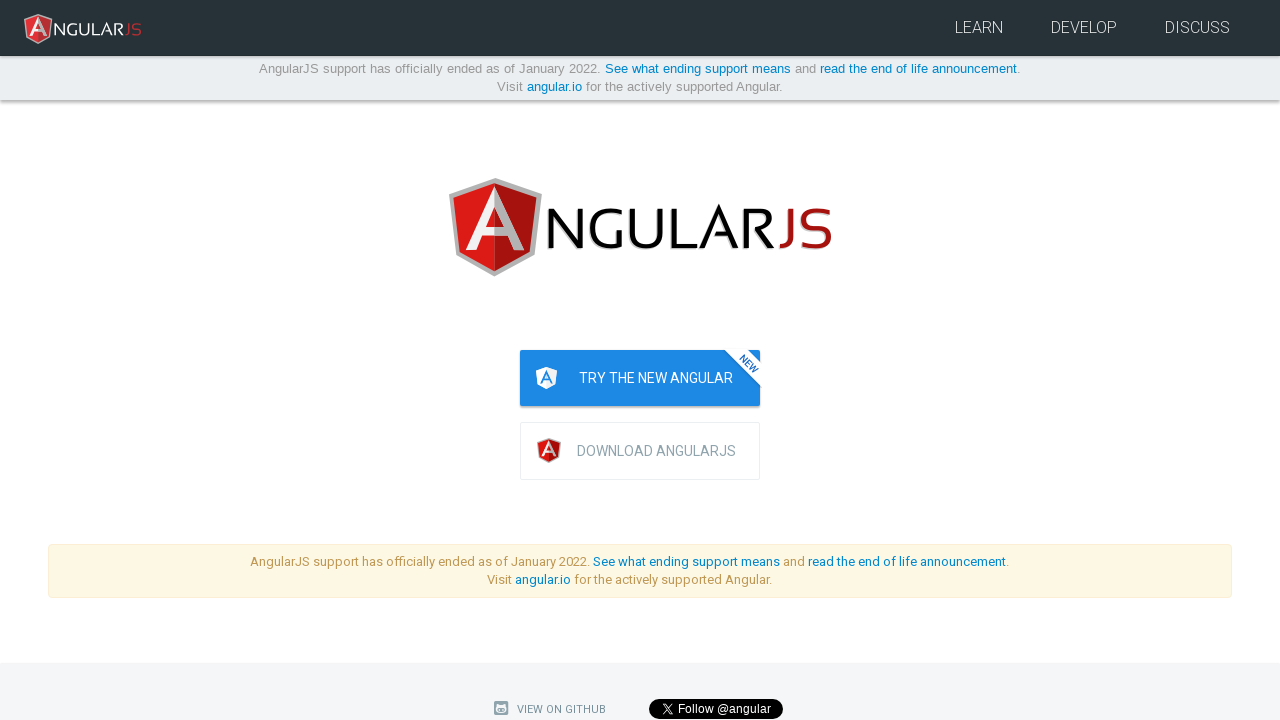